Tests scrolling down a long page using multiple PAGE_DOWN key presses and verifies the footer copyright text is visible

Starting URL: https://bonigarcia.dev/selenium-webdriver-java/long-page.html

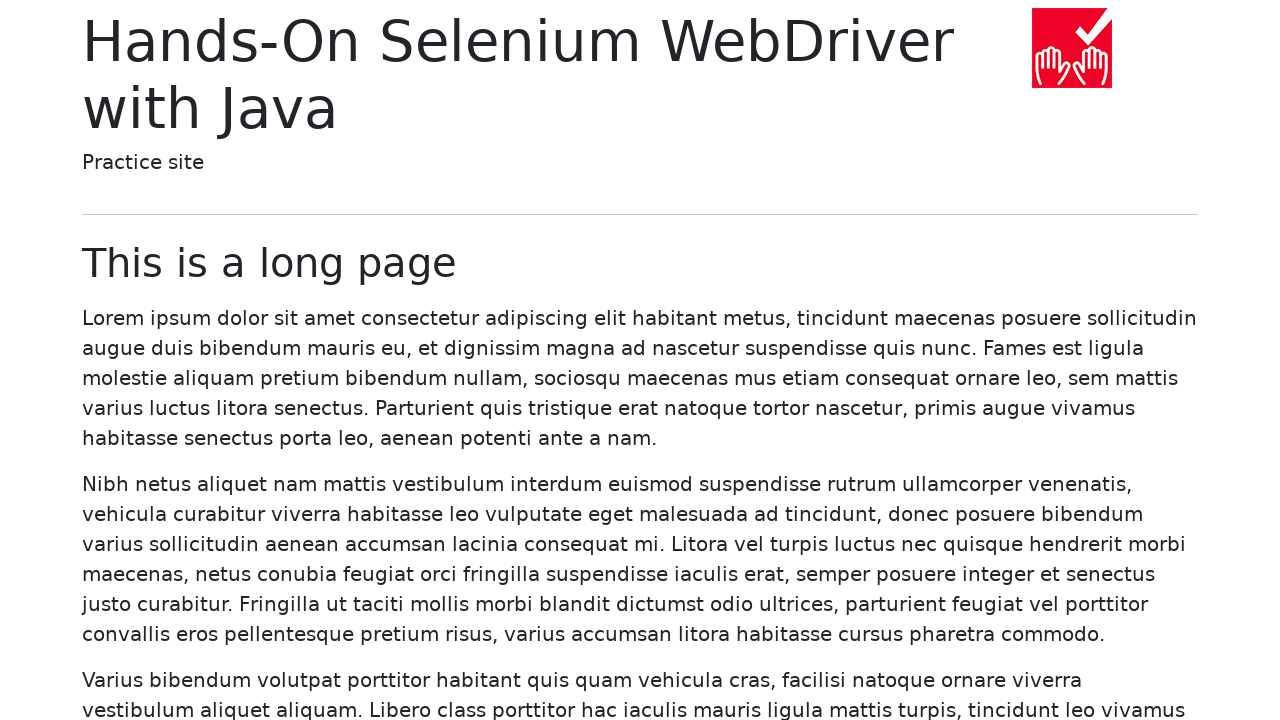

Waited for footer copyright text element to load
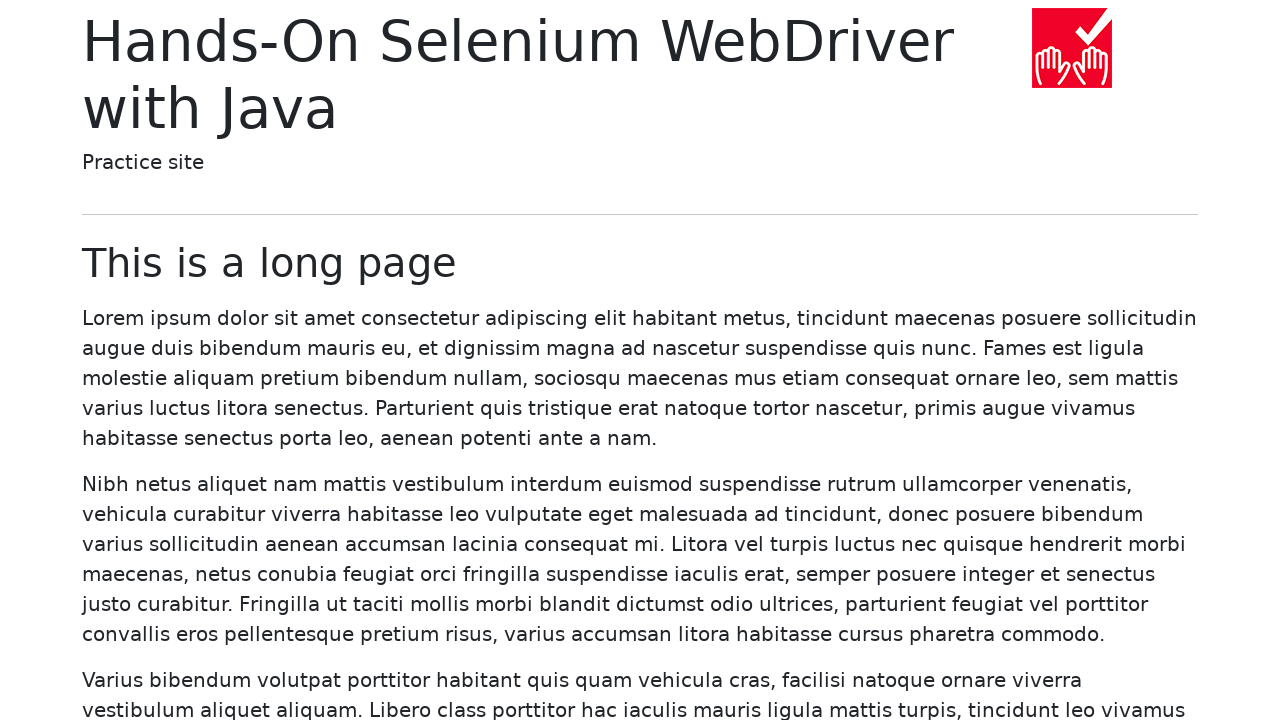

Pressed PAGE_DOWN key (press 1 of 3)
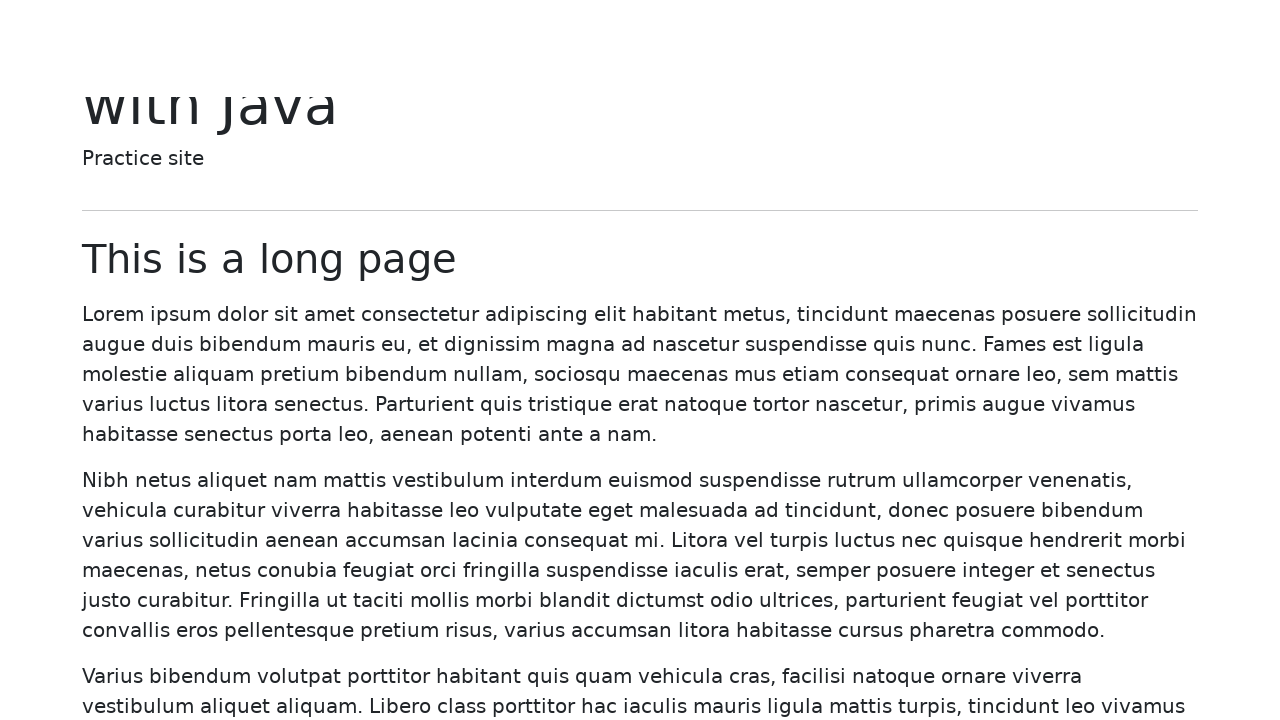

Pressed PAGE_DOWN key (press 2 of 3)
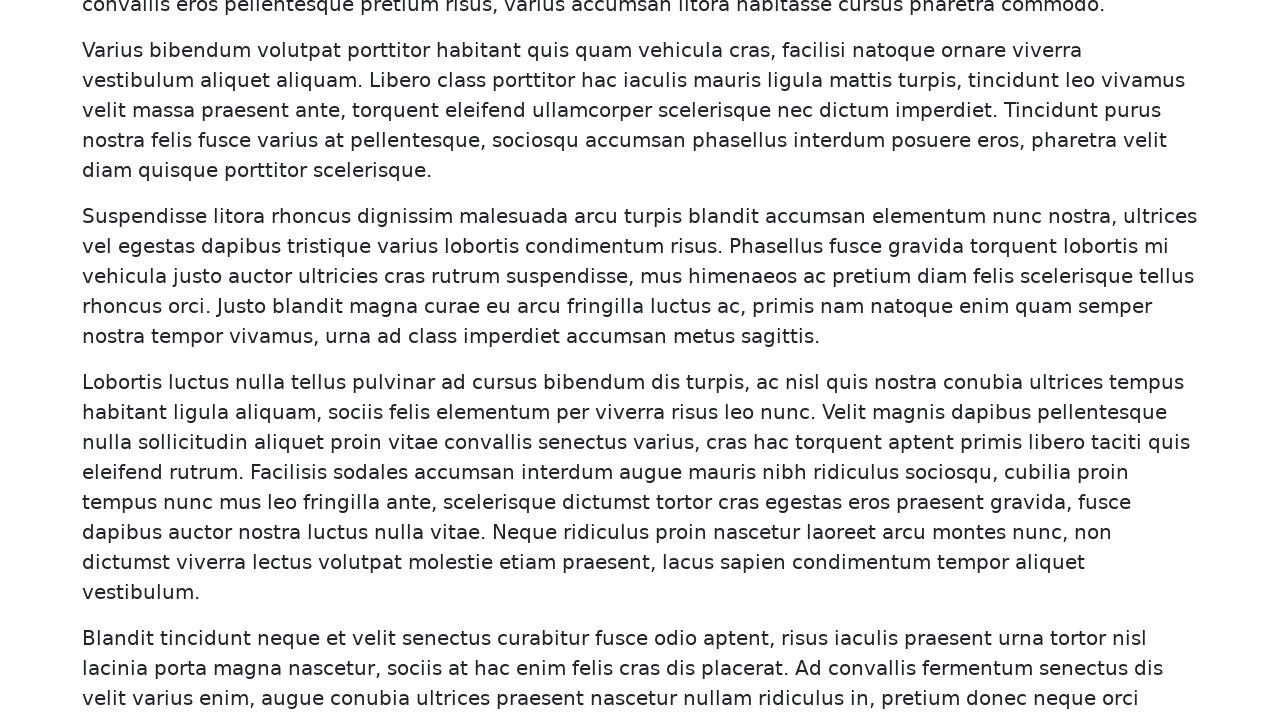

Pressed PAGE_DOWN key (press 3 of 3)
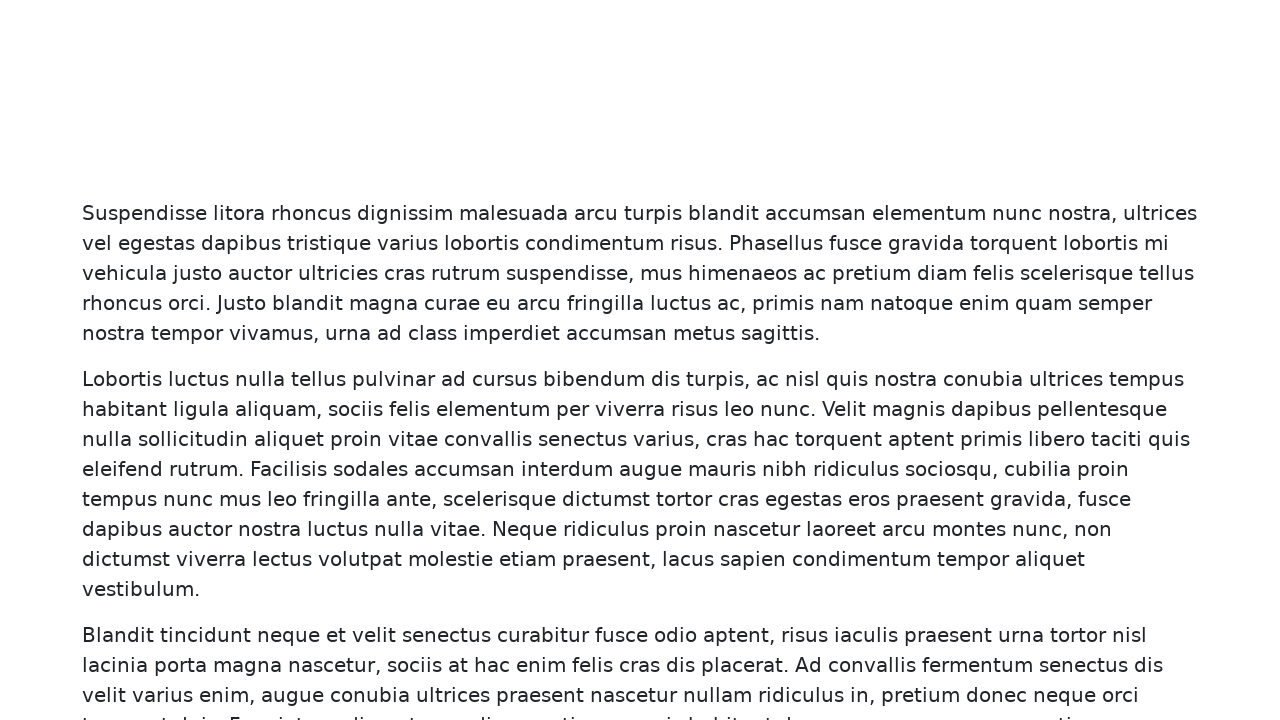

Waited 500ms for scroll animation to complete
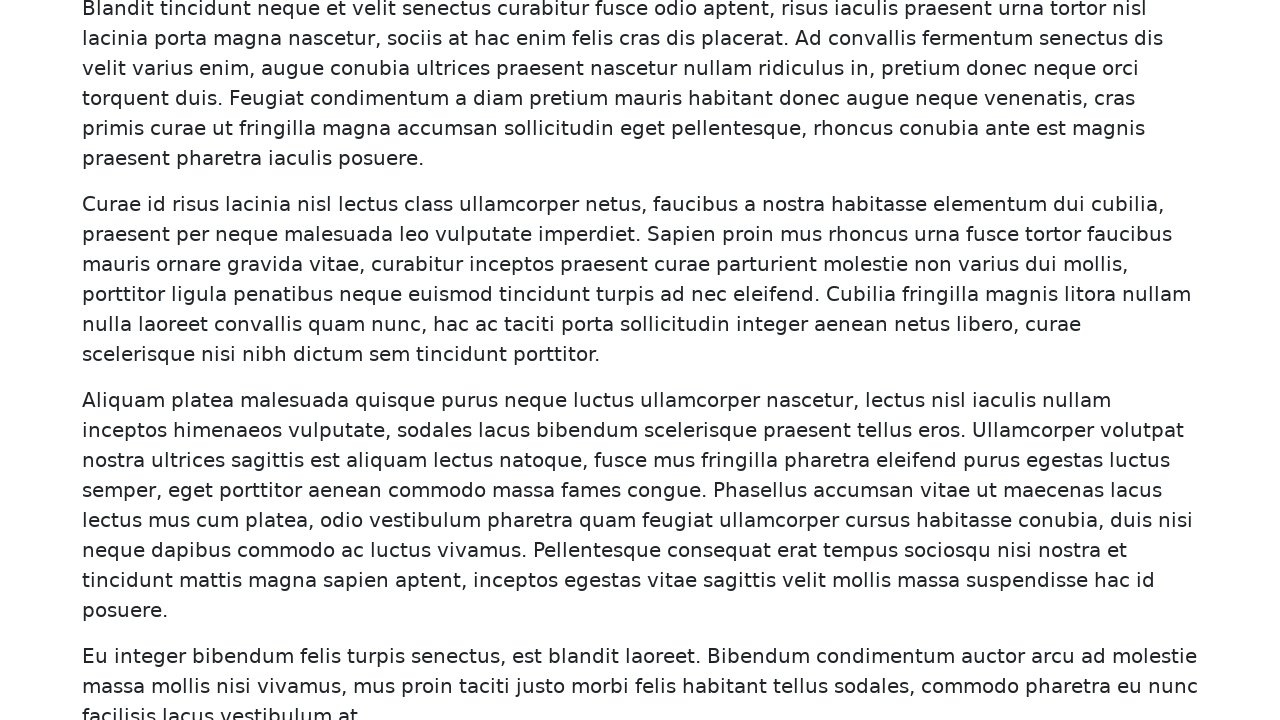

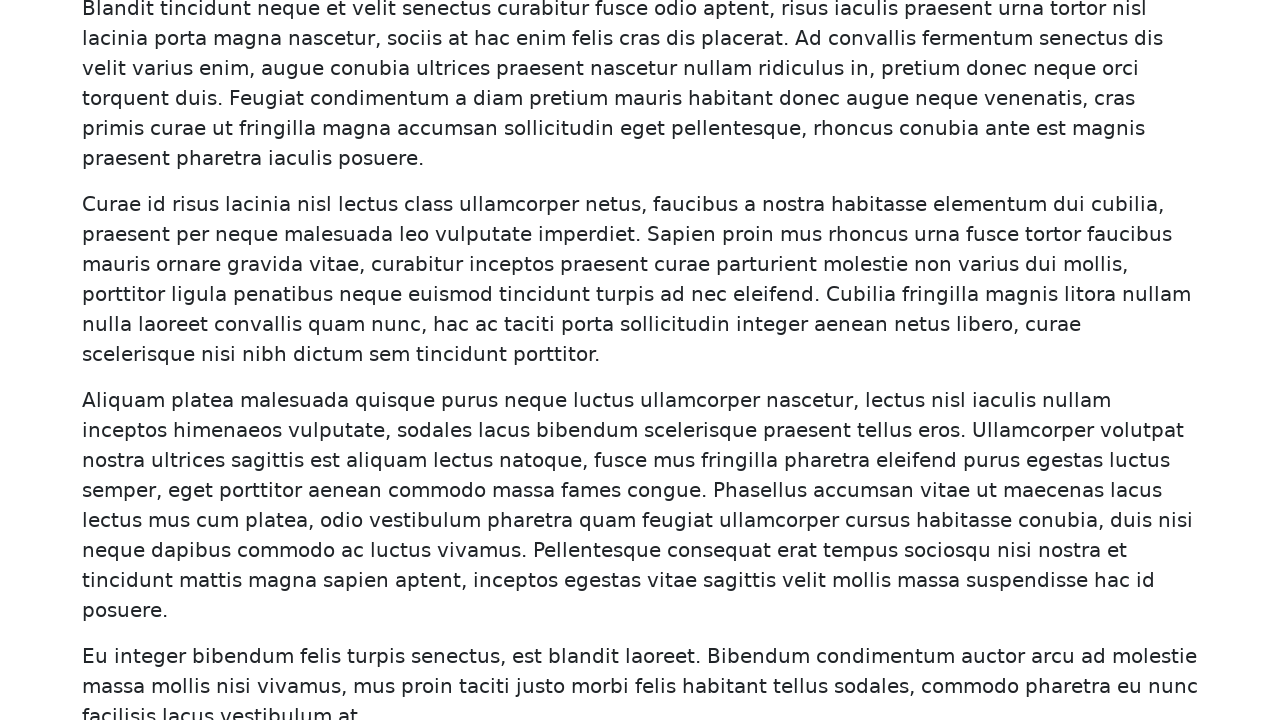